Clicks on the web form link and verifies navigation to the correct page with expected title

Starting URL: https://bonigarcia.dev/selenium-webdriver-java/

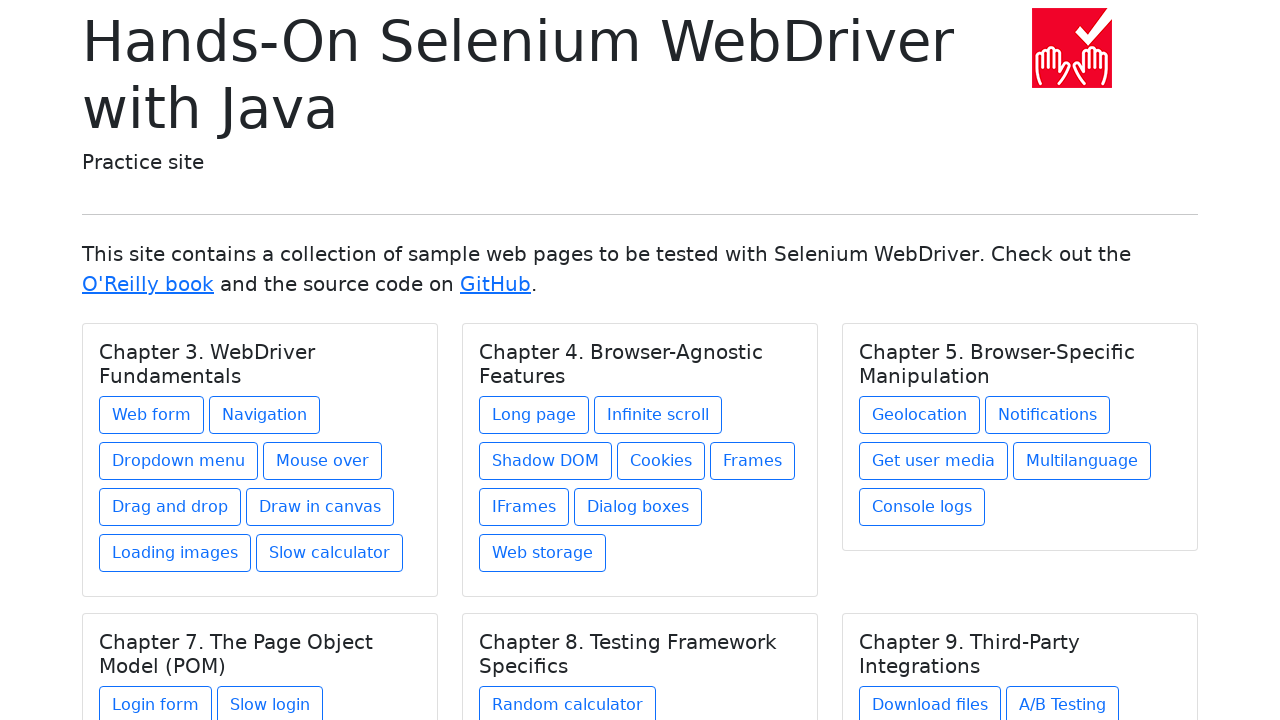

Clicked on the web form link at (152, 415) on a[href='web-form.html']
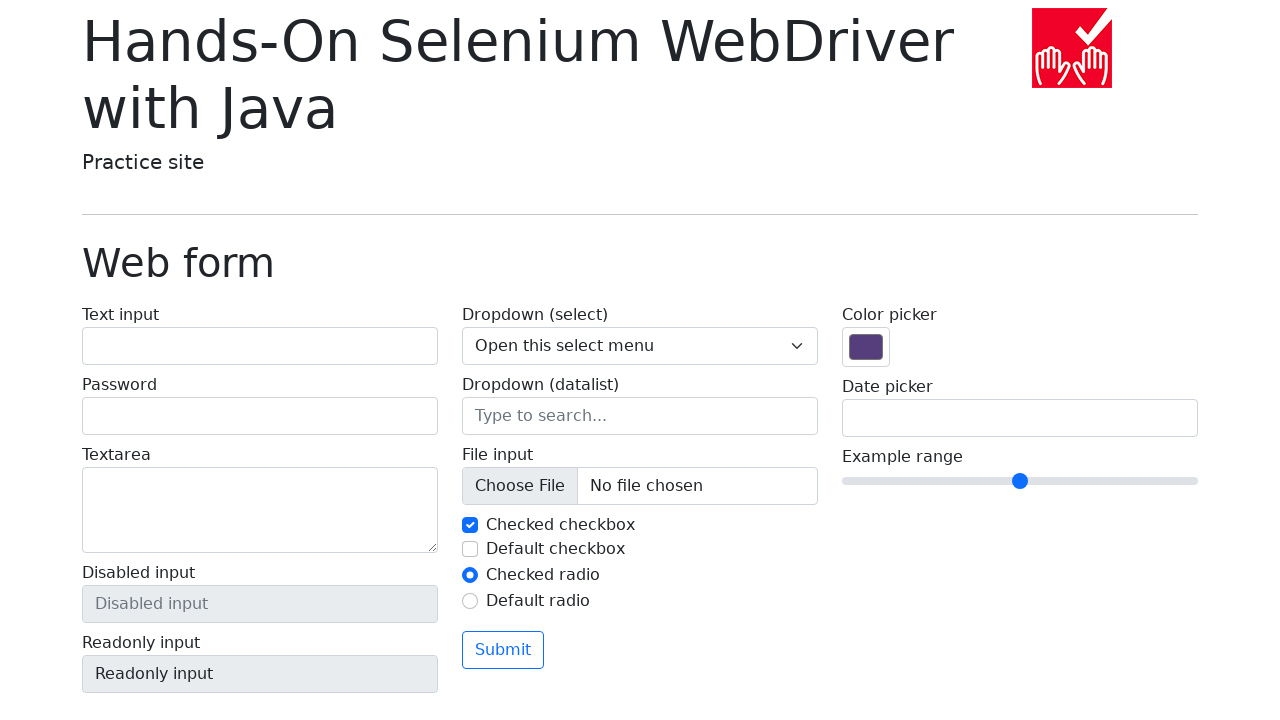

Waited for page load to complete
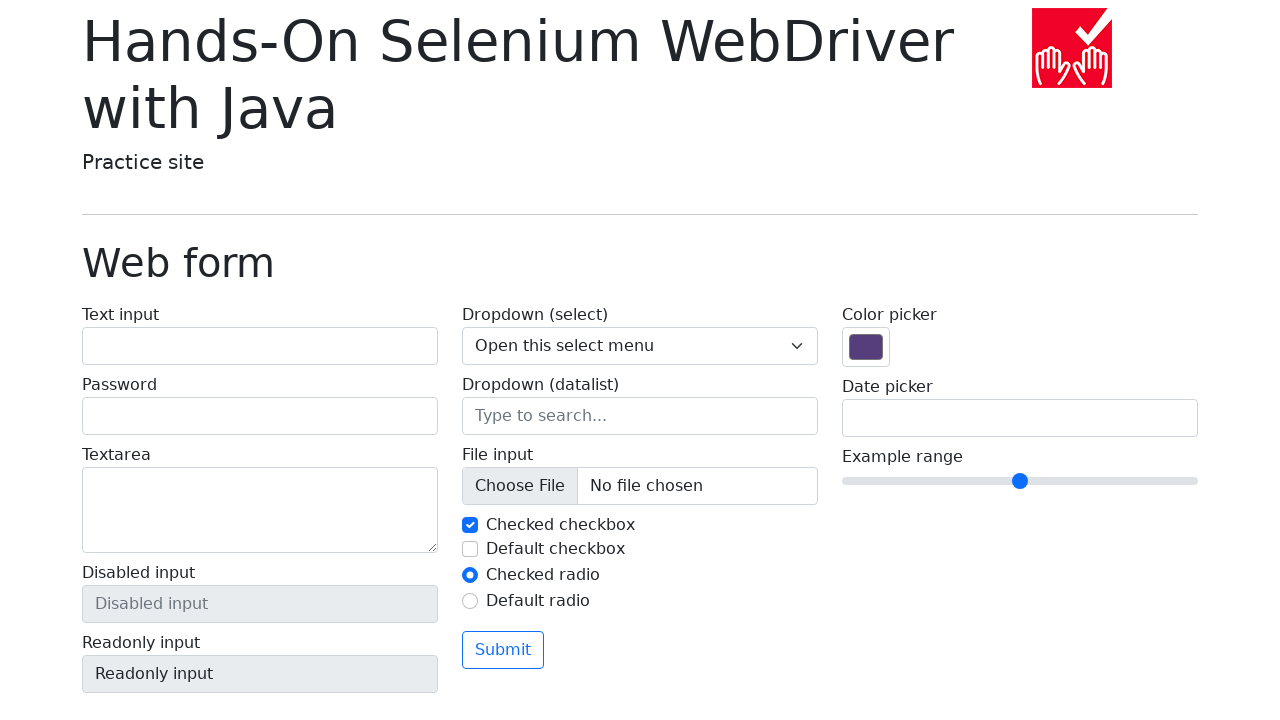

Retrieved current URL
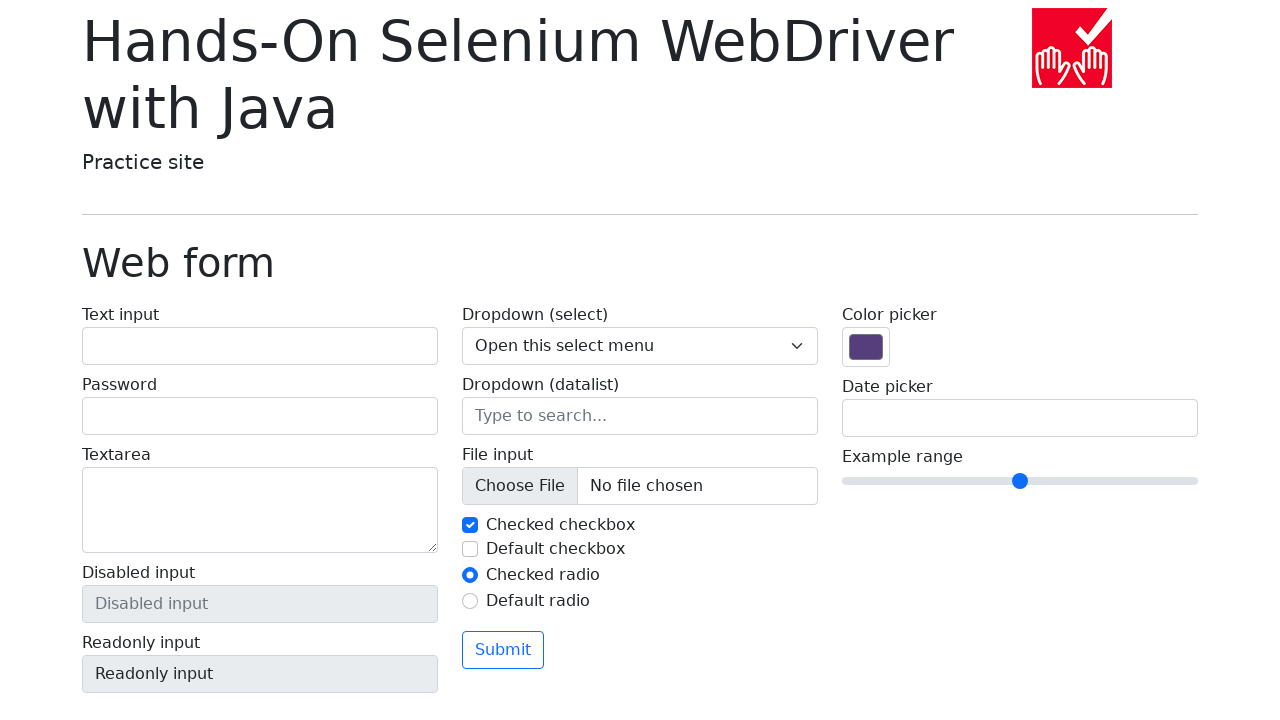

Verified current URL matches expected web form page URL
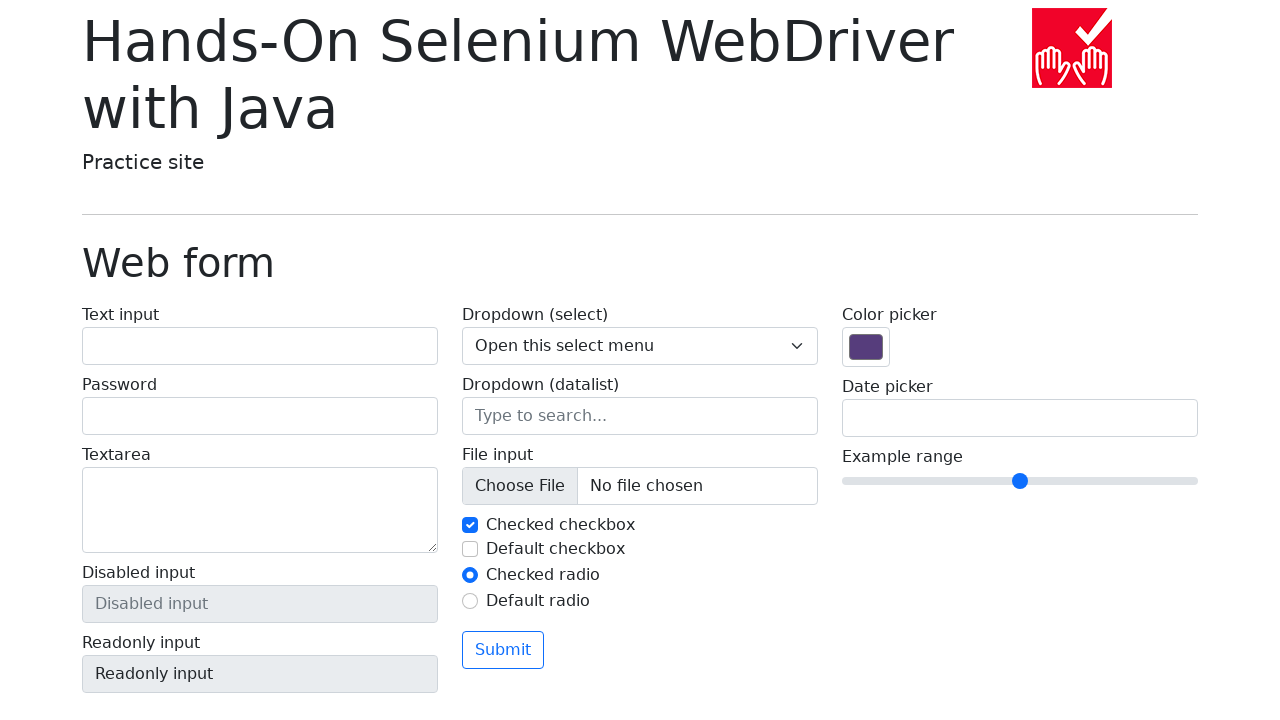

Located the page title element
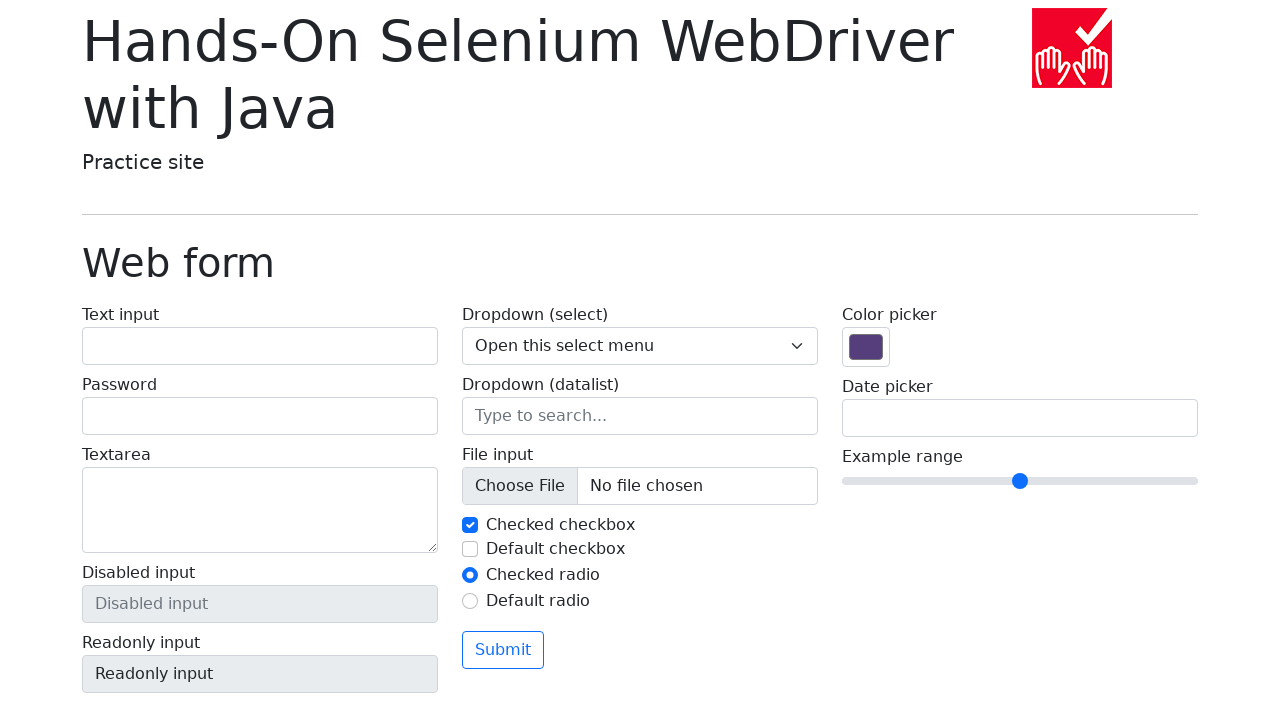

Verified page title text equals 'Web form'
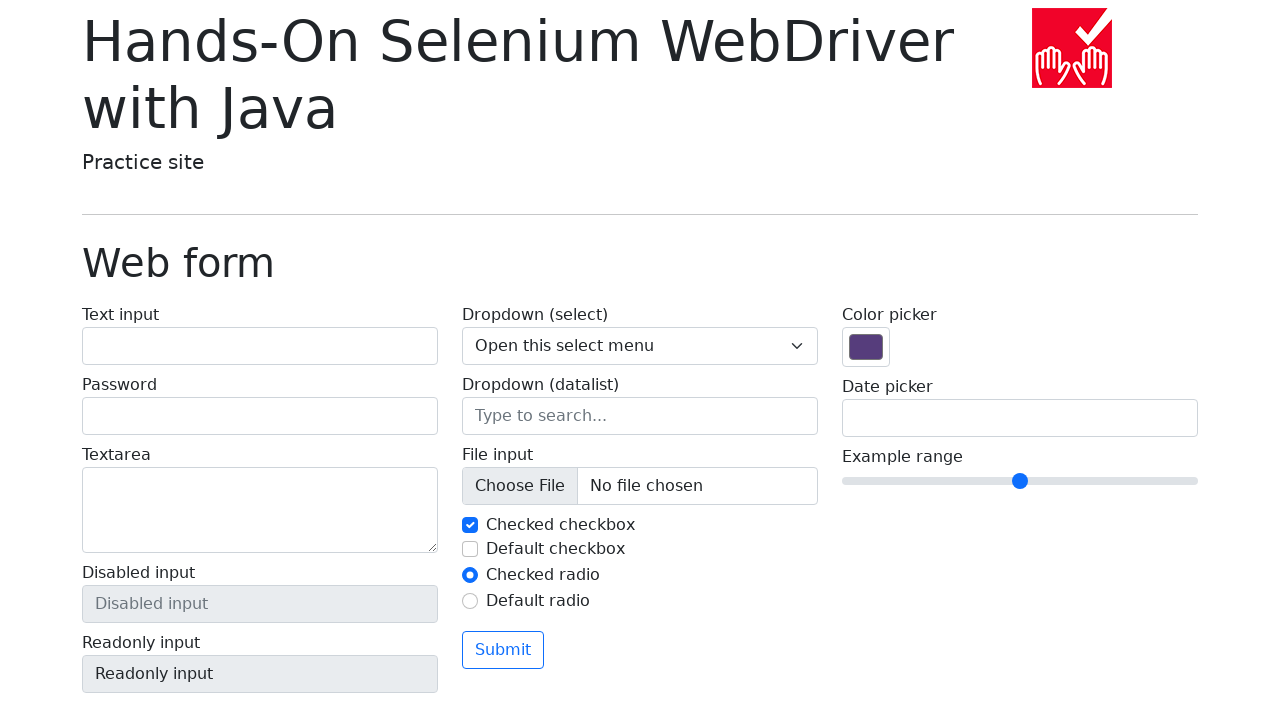

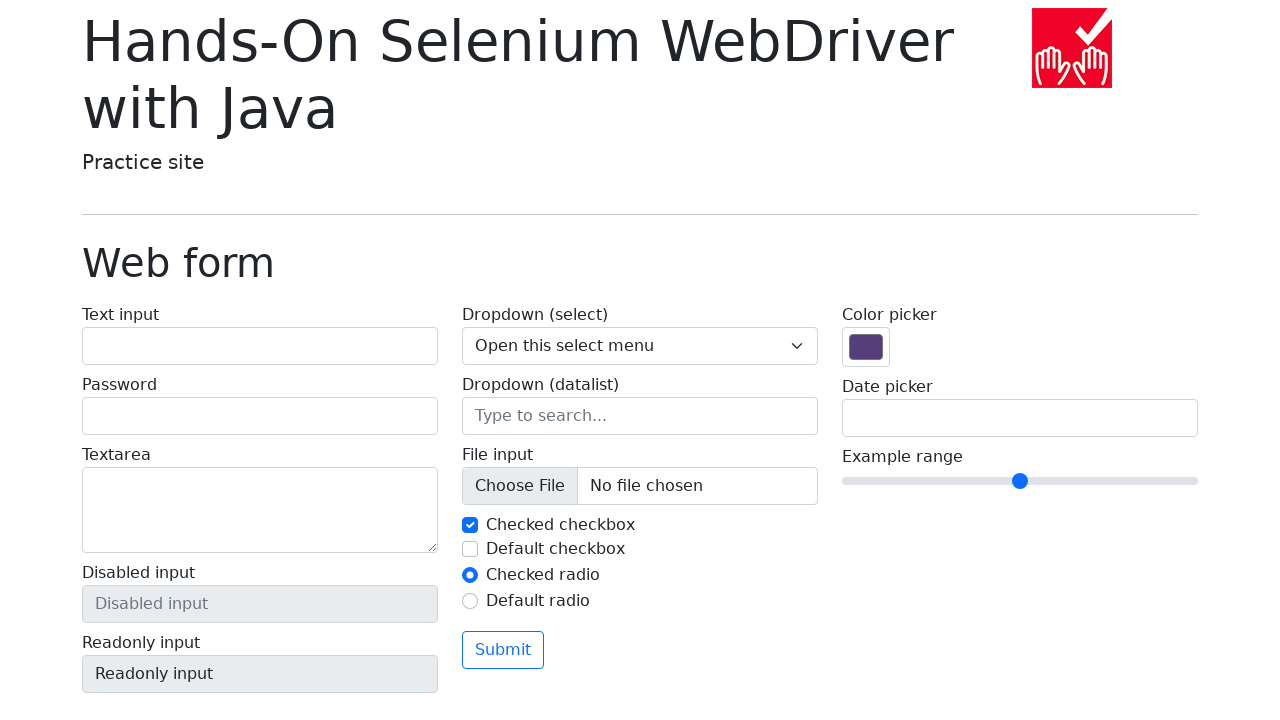